Tests various scrolling functionalities on a webpage including scrolling by pixels, scrolling to specific elements, and scrolling to page boundaries

Starting URL: https://www.duxburysystems.com/documentation/dbt12.7/Content/samples/word/samples.htm

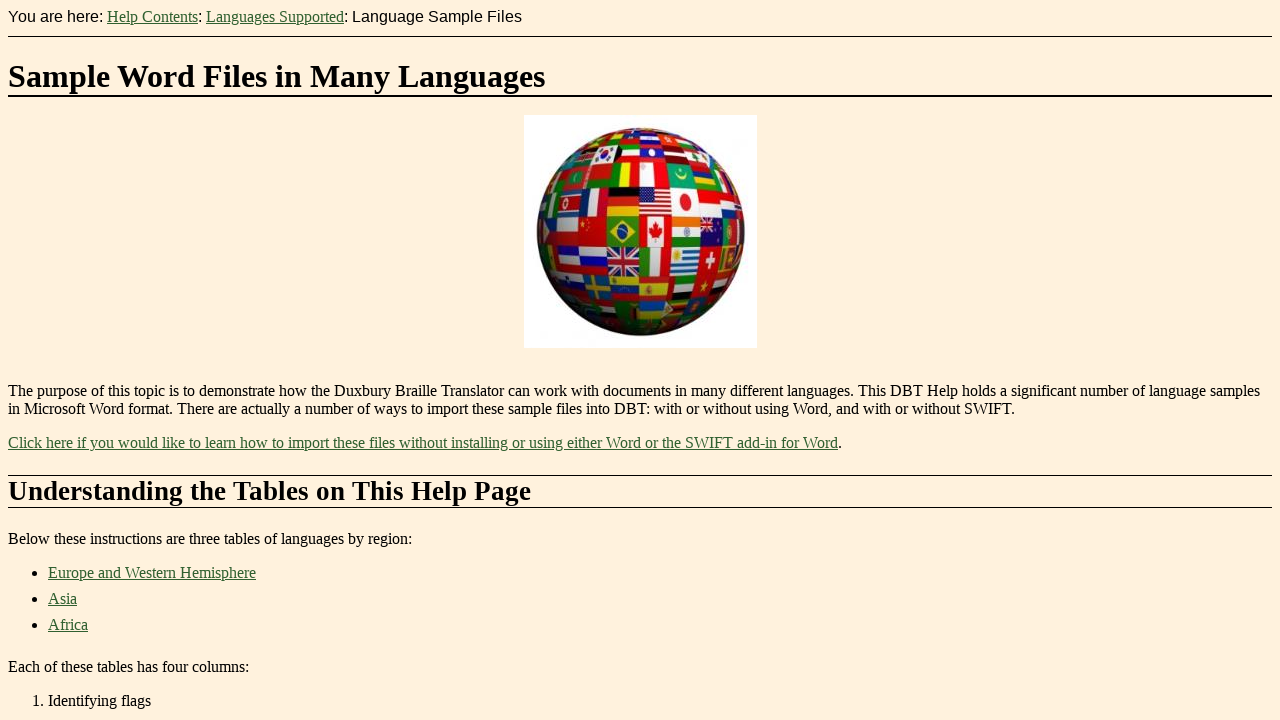

Scrolled down page by 1000 pixels
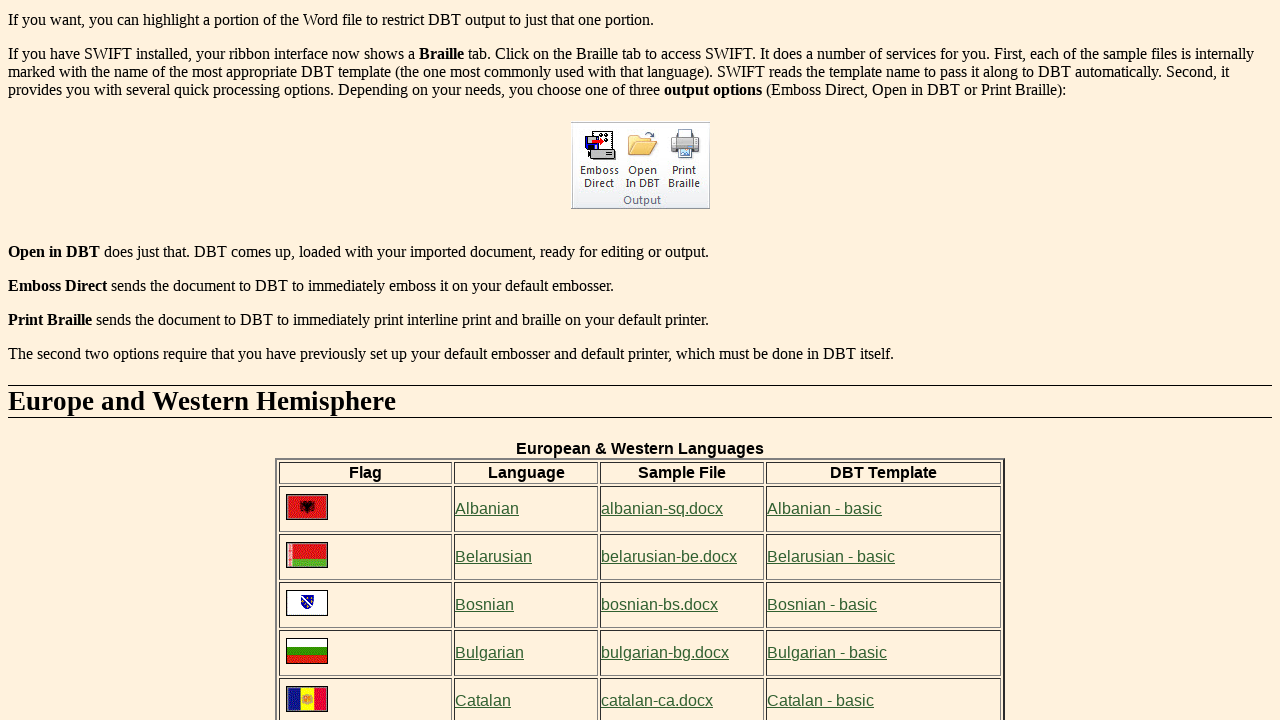

Retrieved current vertical scroll position
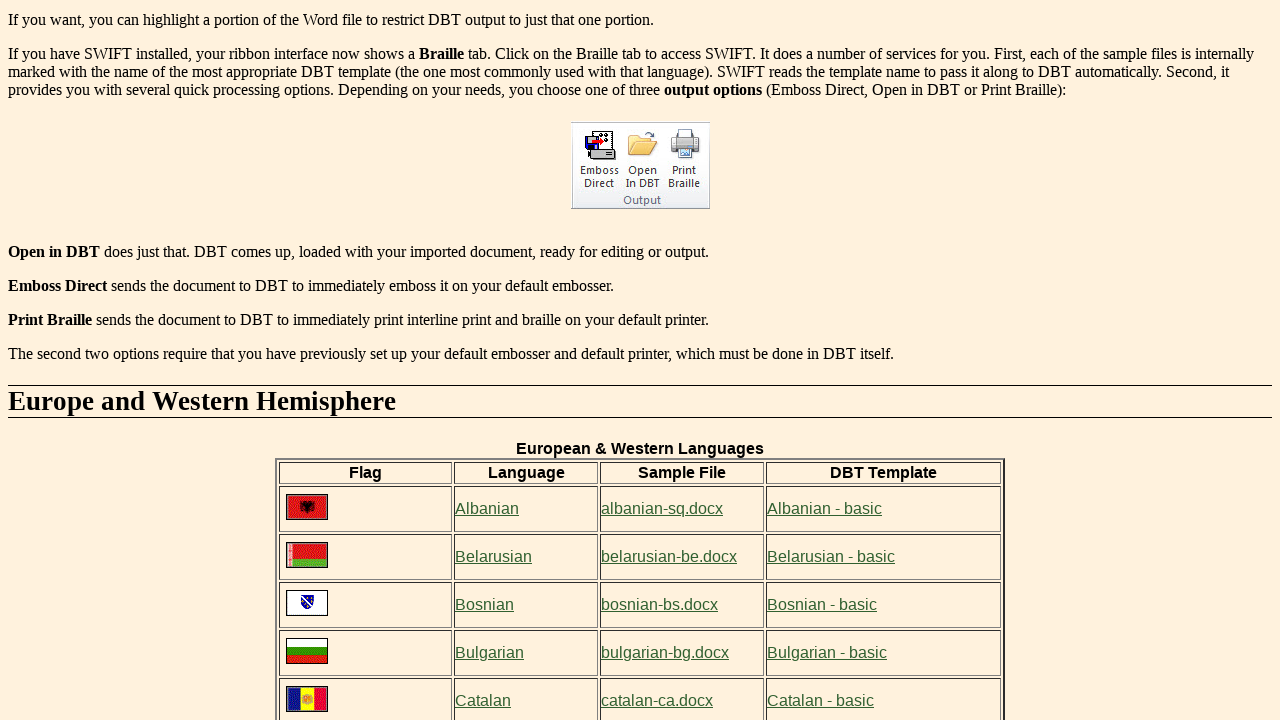

Located Marathi language link element
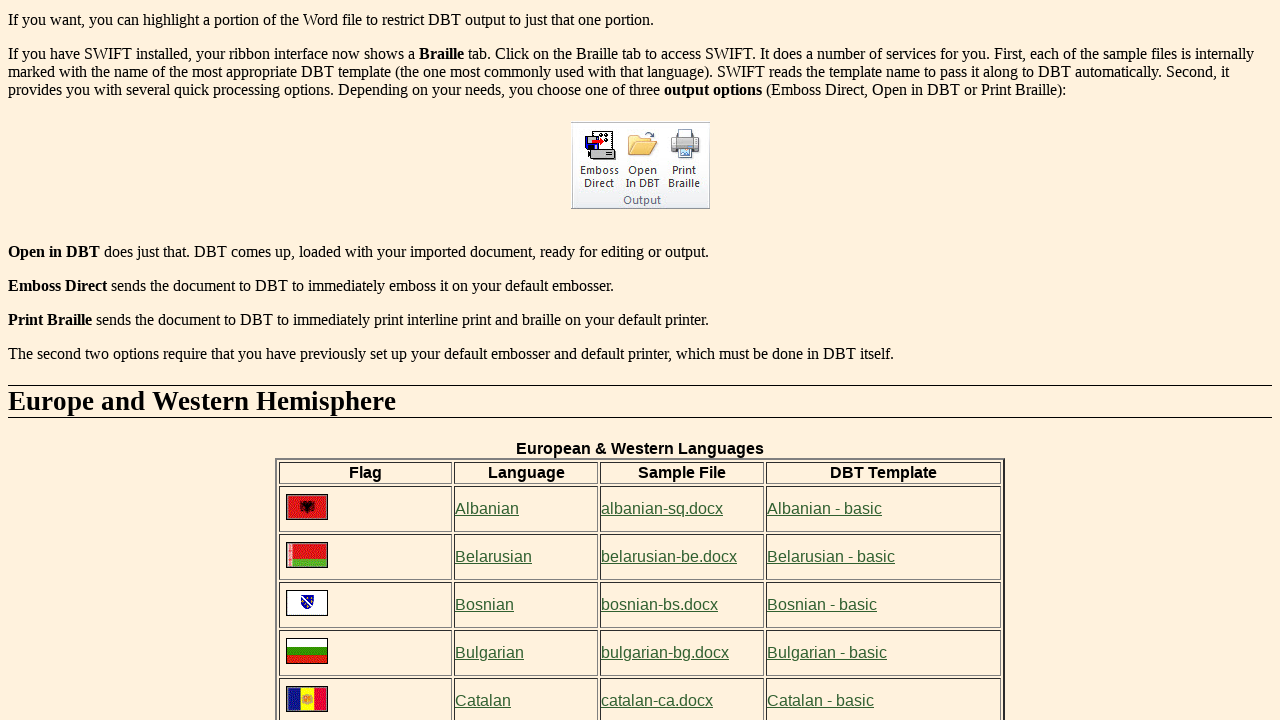

Scrolled to ensure Marathi language link is visible
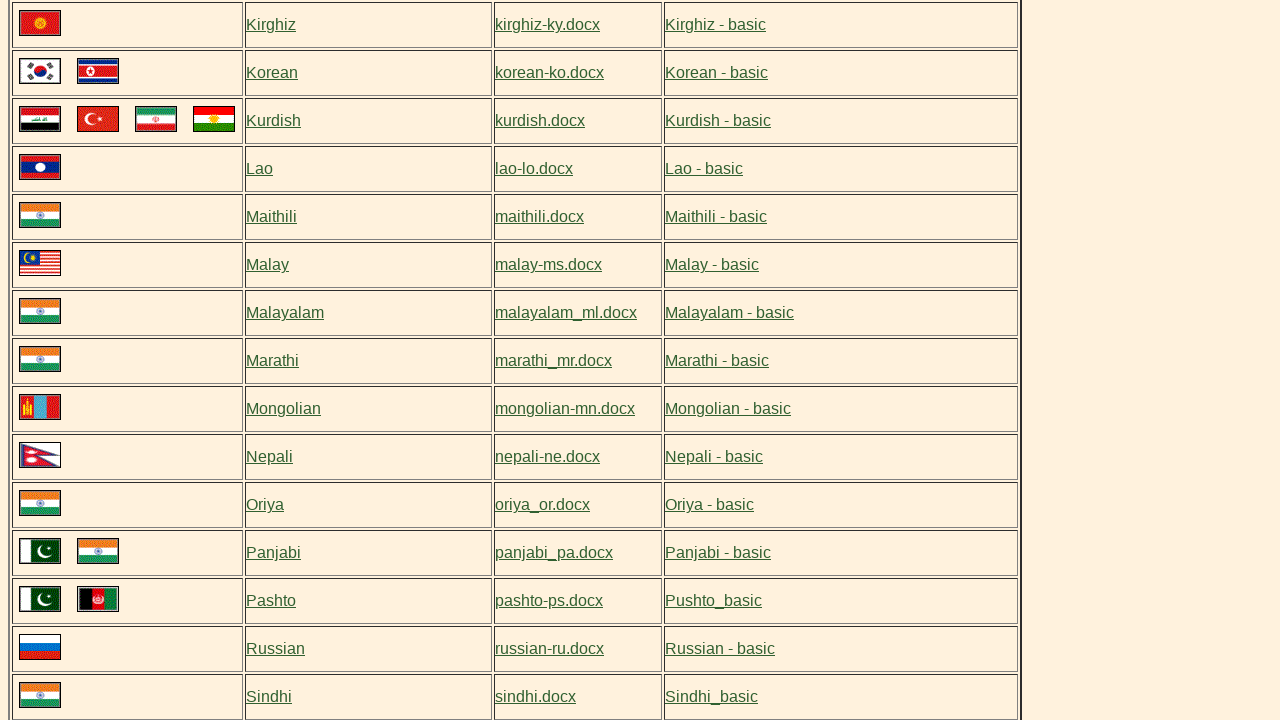

Retrieved scroll position after scrolling to Marathi element
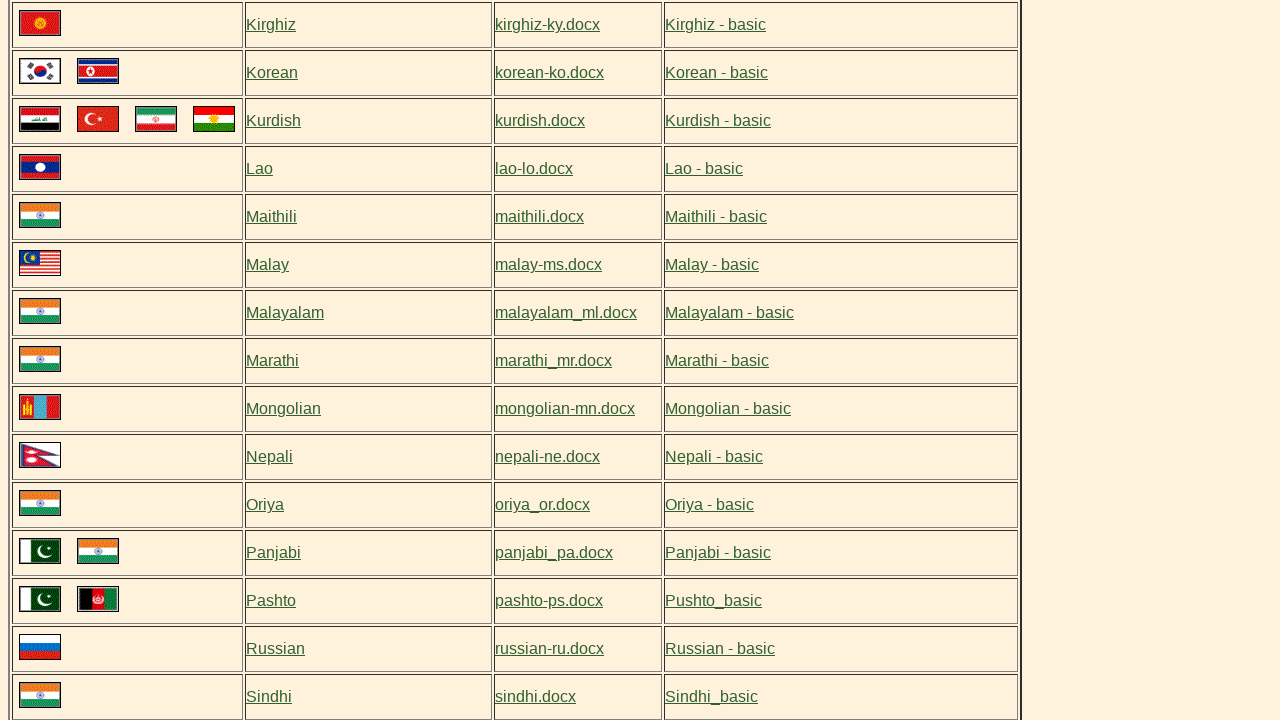

Scrolled to the end of the page
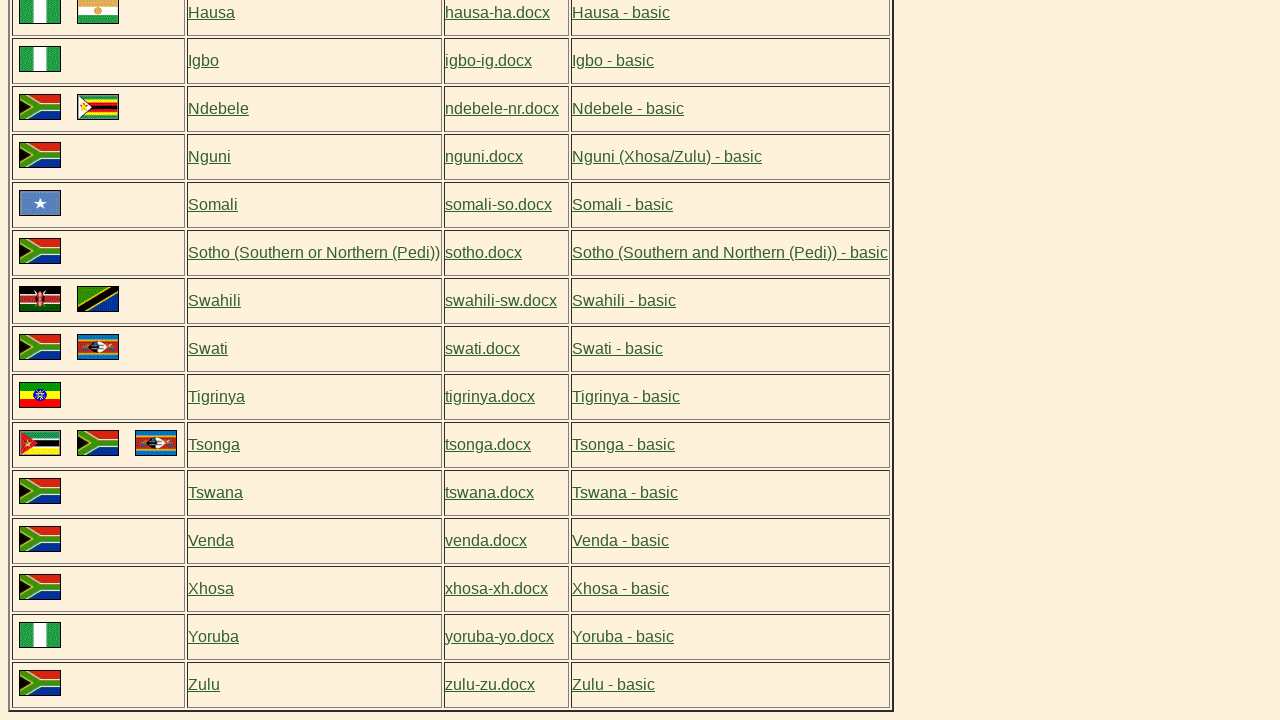

Retrieved scroll position at page bottom
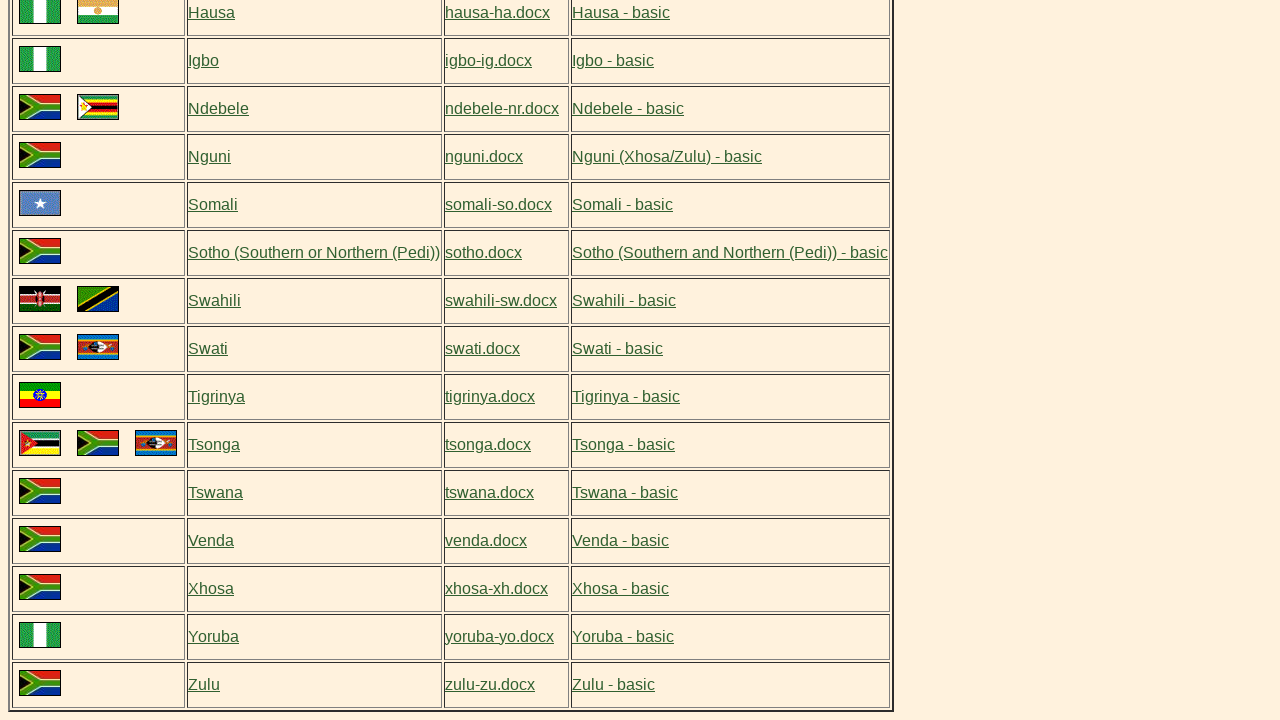

Scrolled back to the top of the page
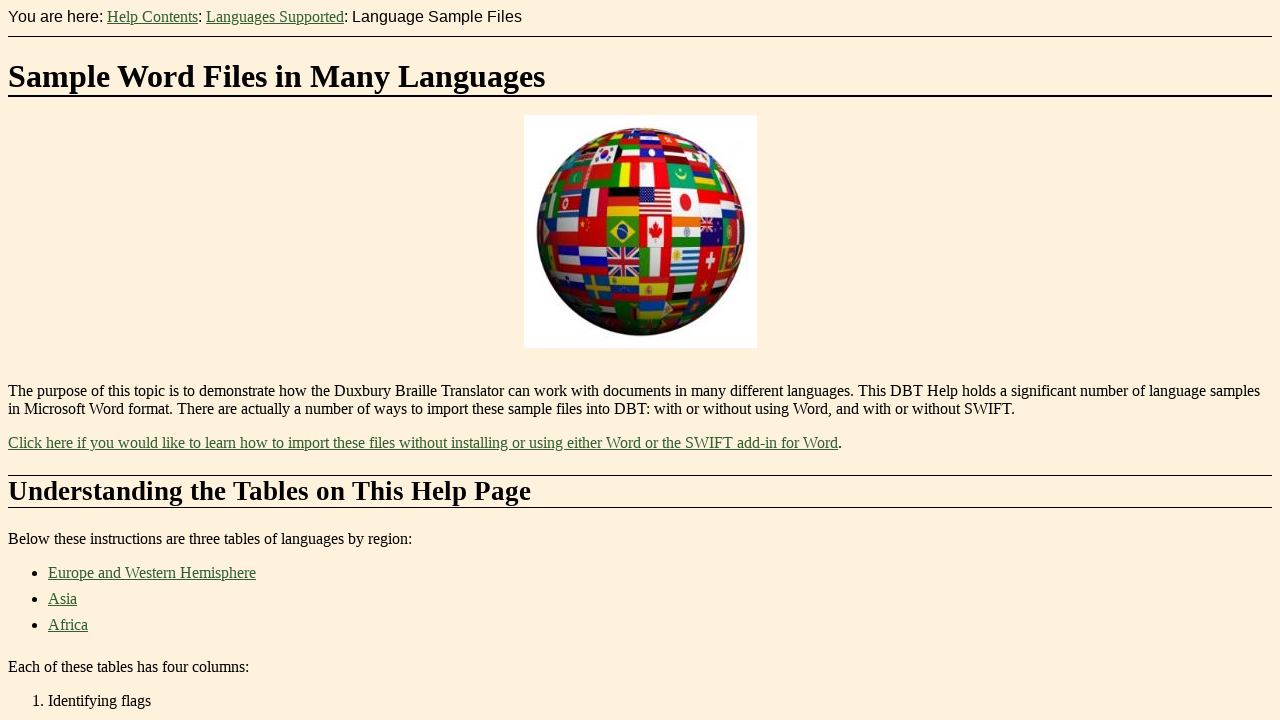

Retrieved scroll position at page top
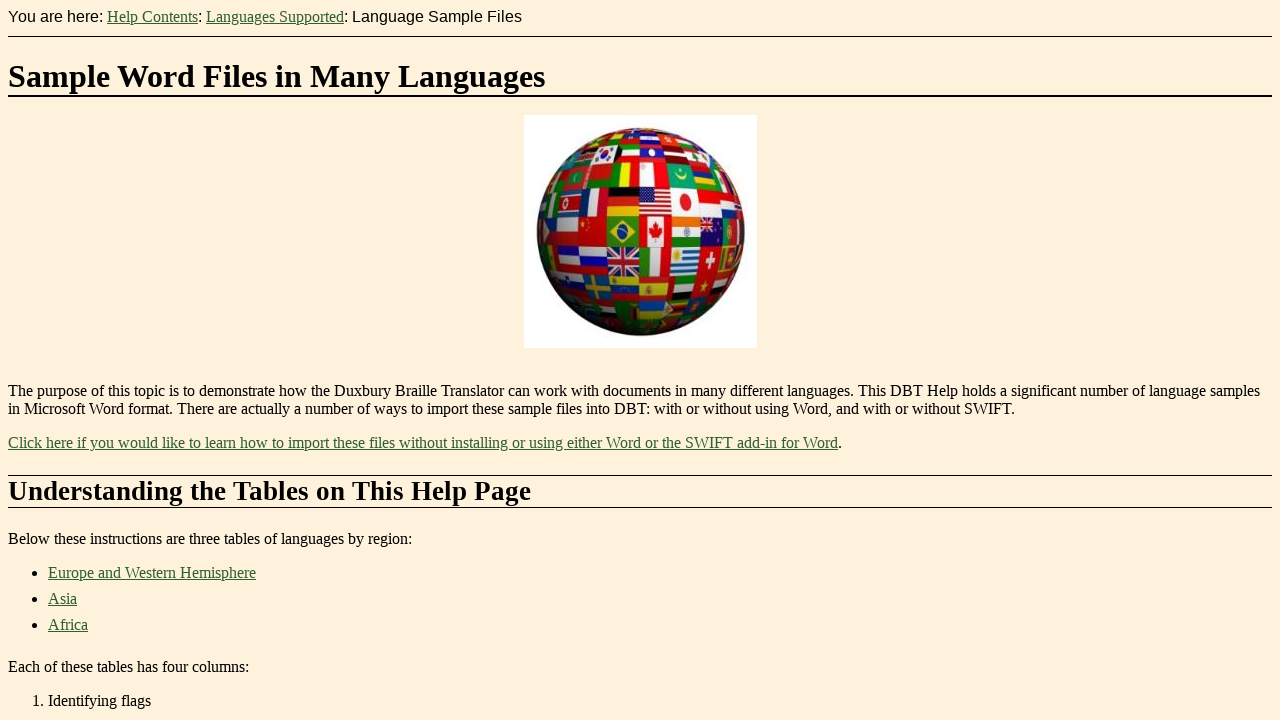

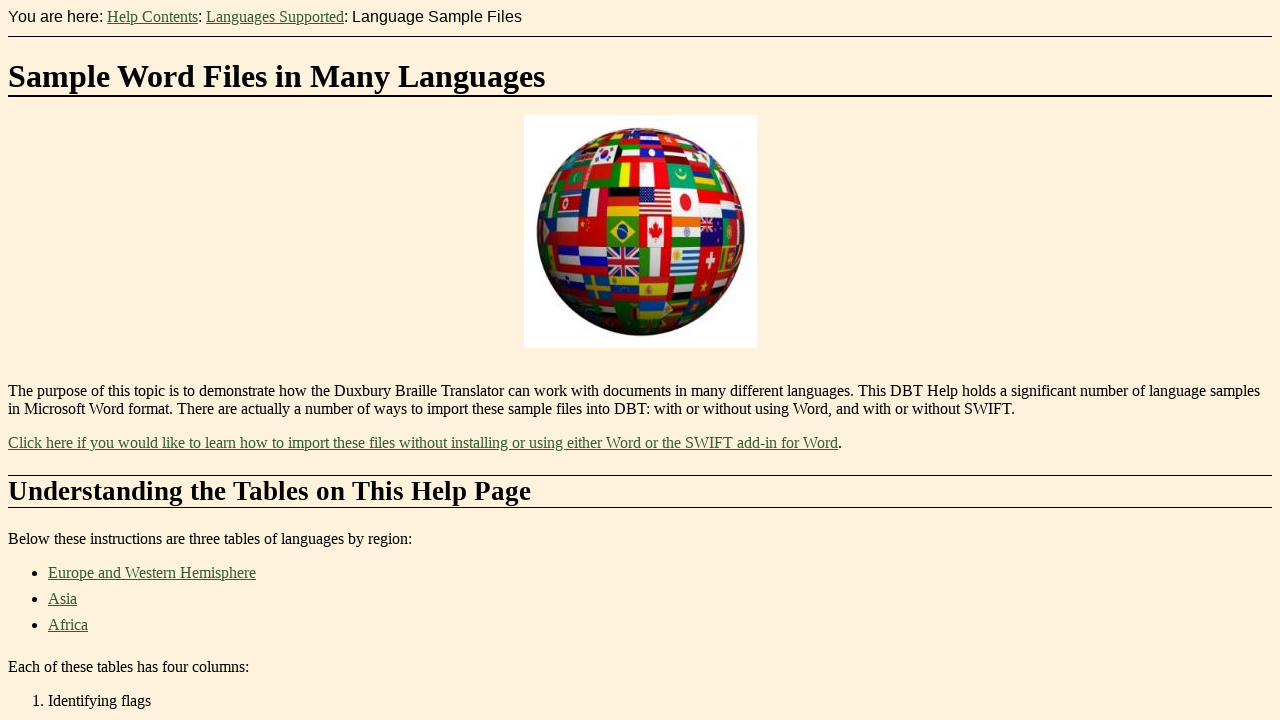